Tests element highlighting functionality by navigating to a page with many elements and visually highlighting a specific element by changing its border style using JavaScript execution.

Starting URL: http://the-internet.herokuapp.com/large

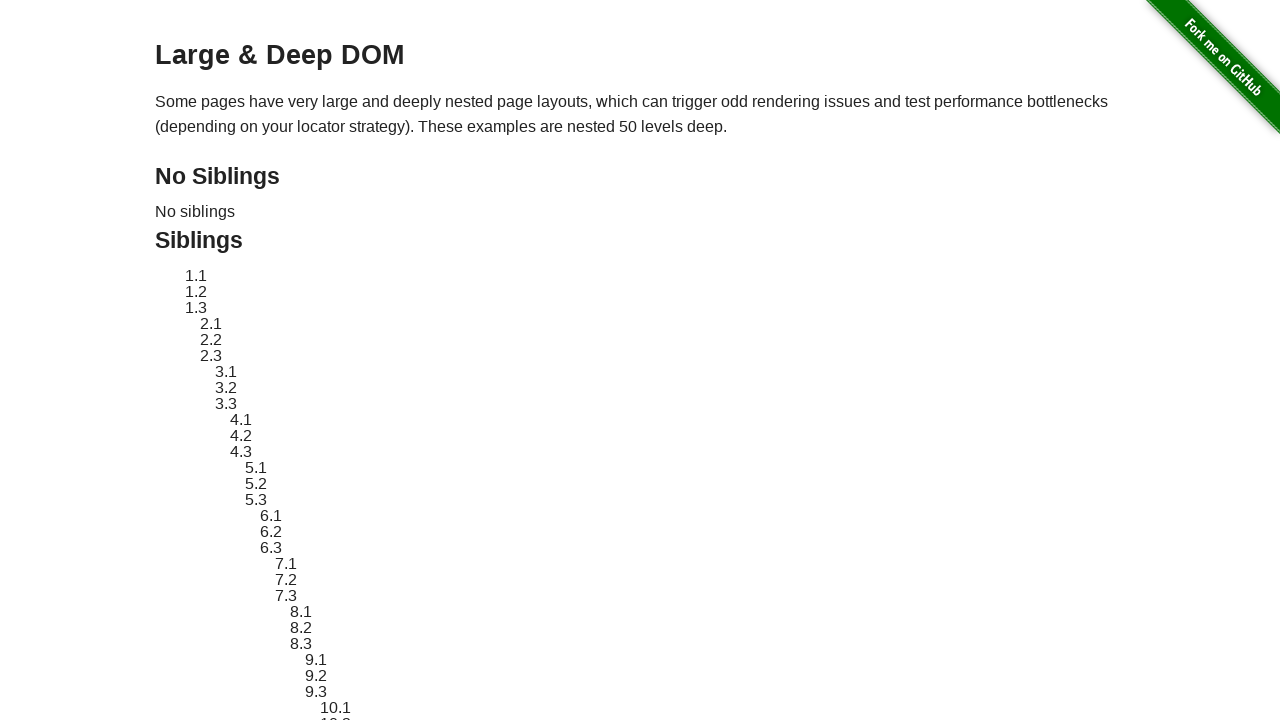

Navigated to http://the-internet.herokuapp.com/large
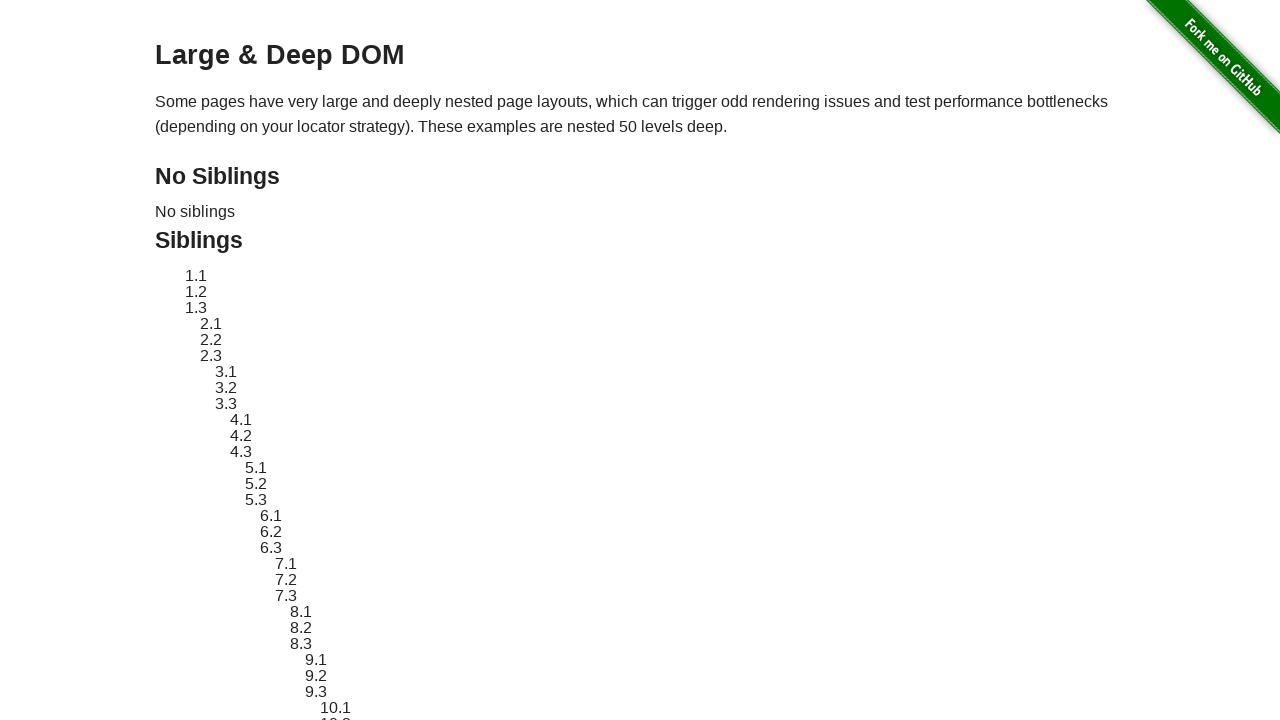

Located target element #sibling-2.3
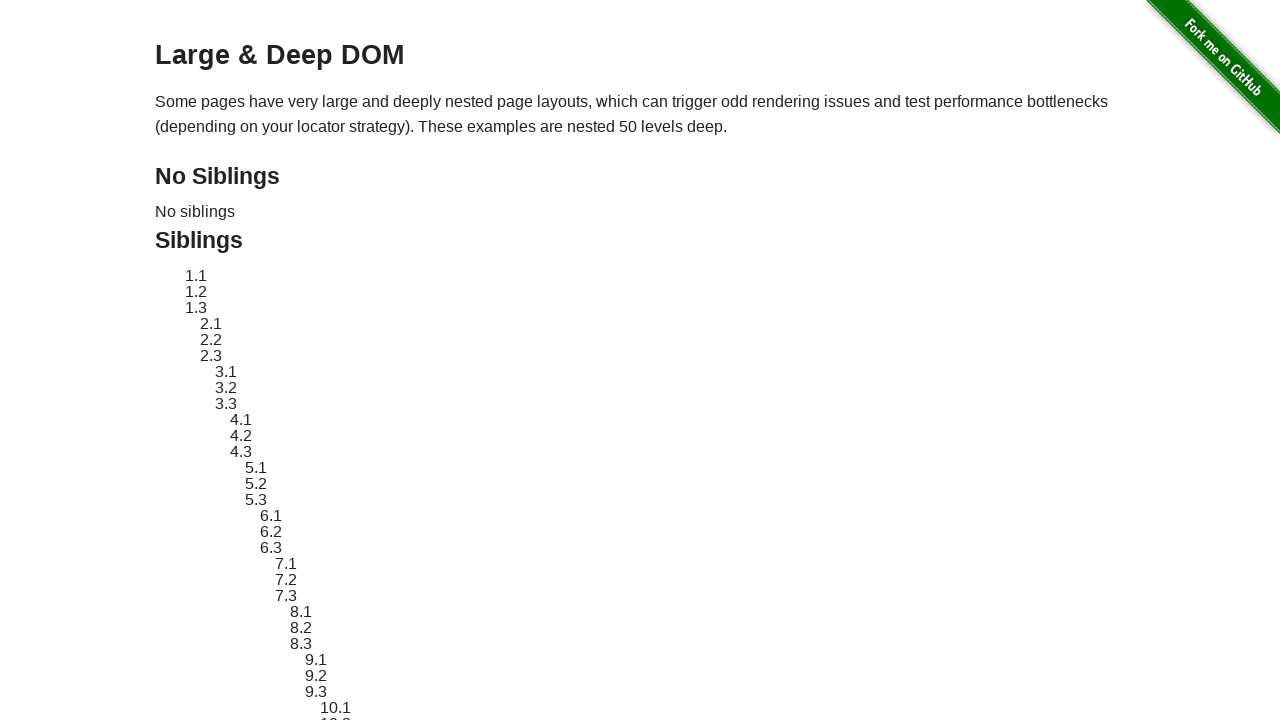

Retrieved original style attribute from target element
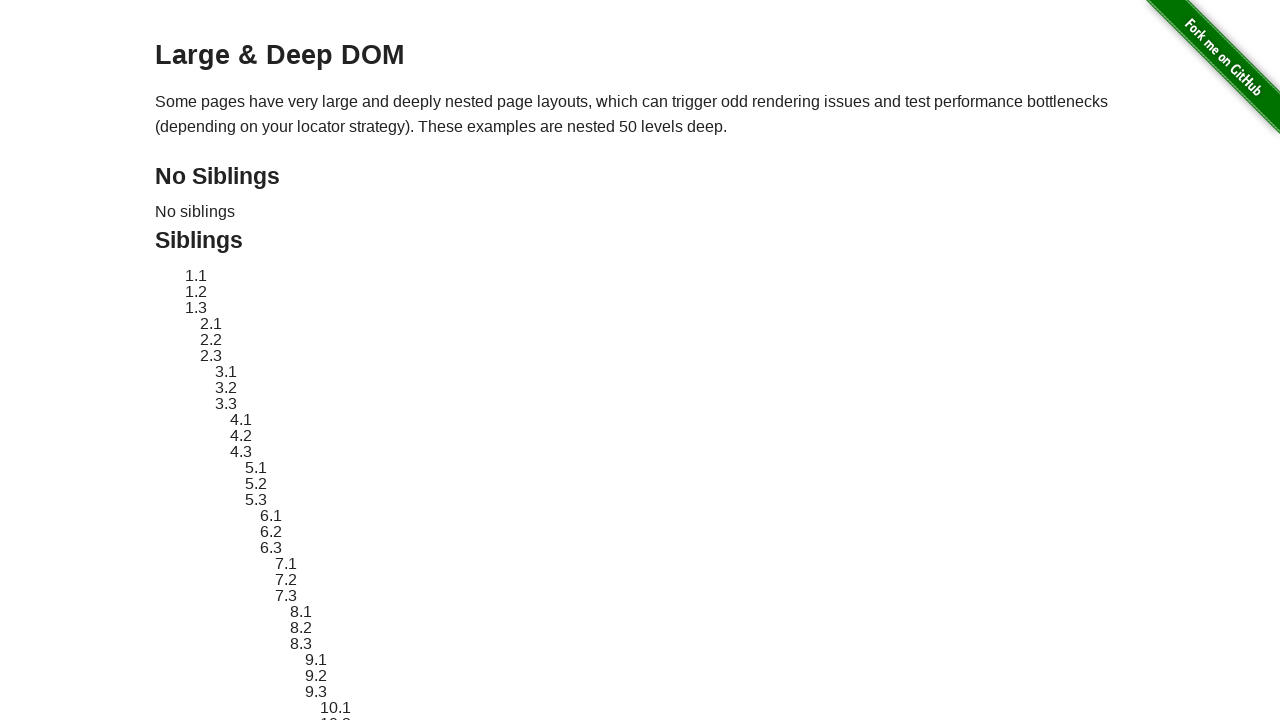

Applied dashed red border highlight to target element
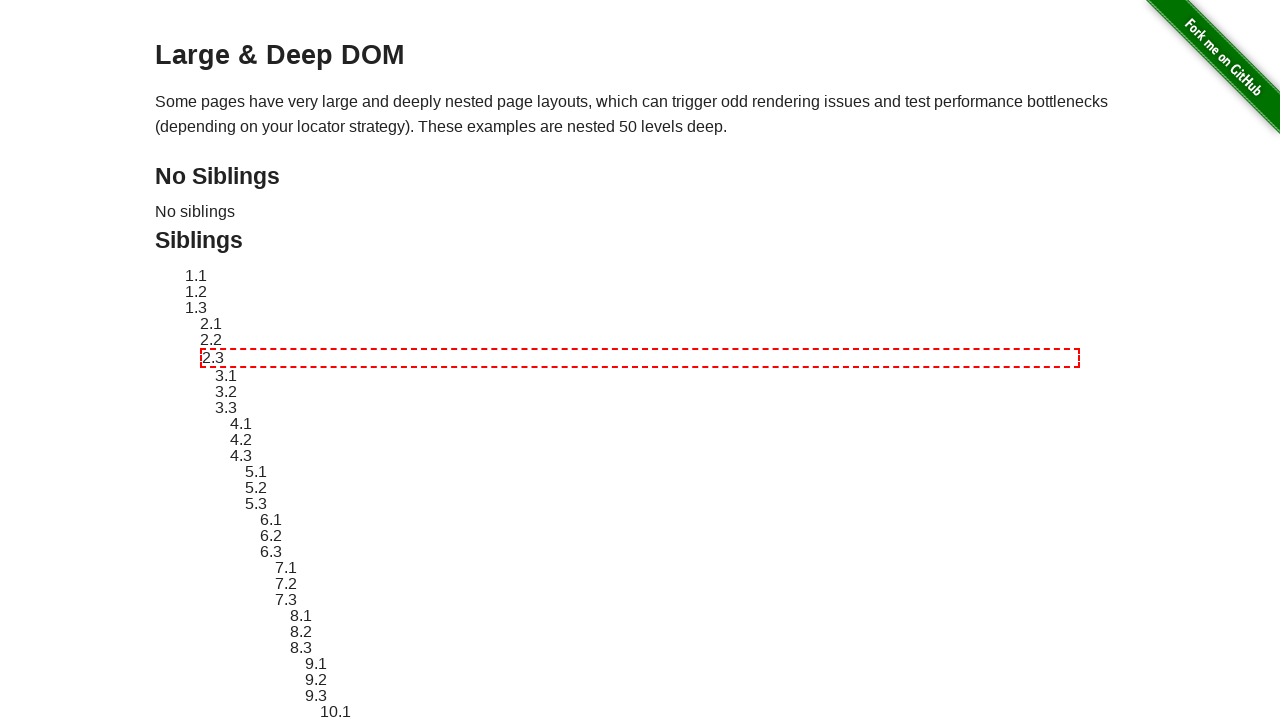

Waited 3 seconds to view the highlight effect
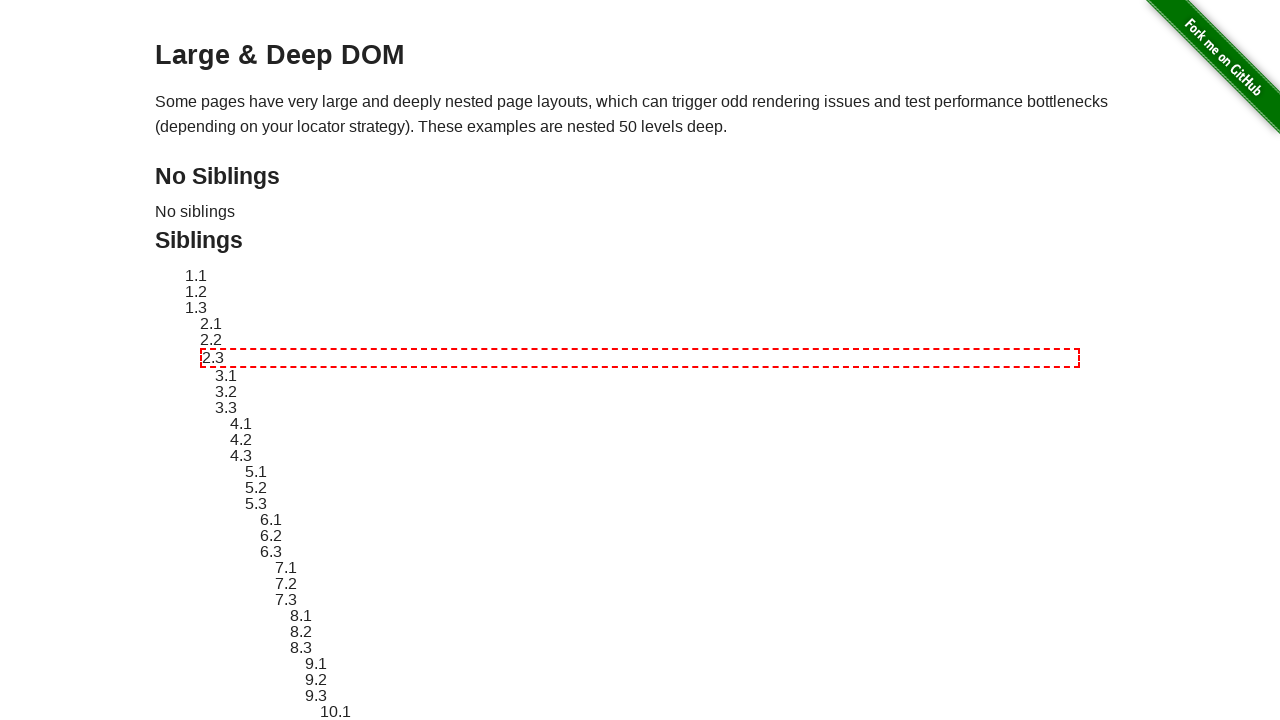

Reverted element styling back to original state
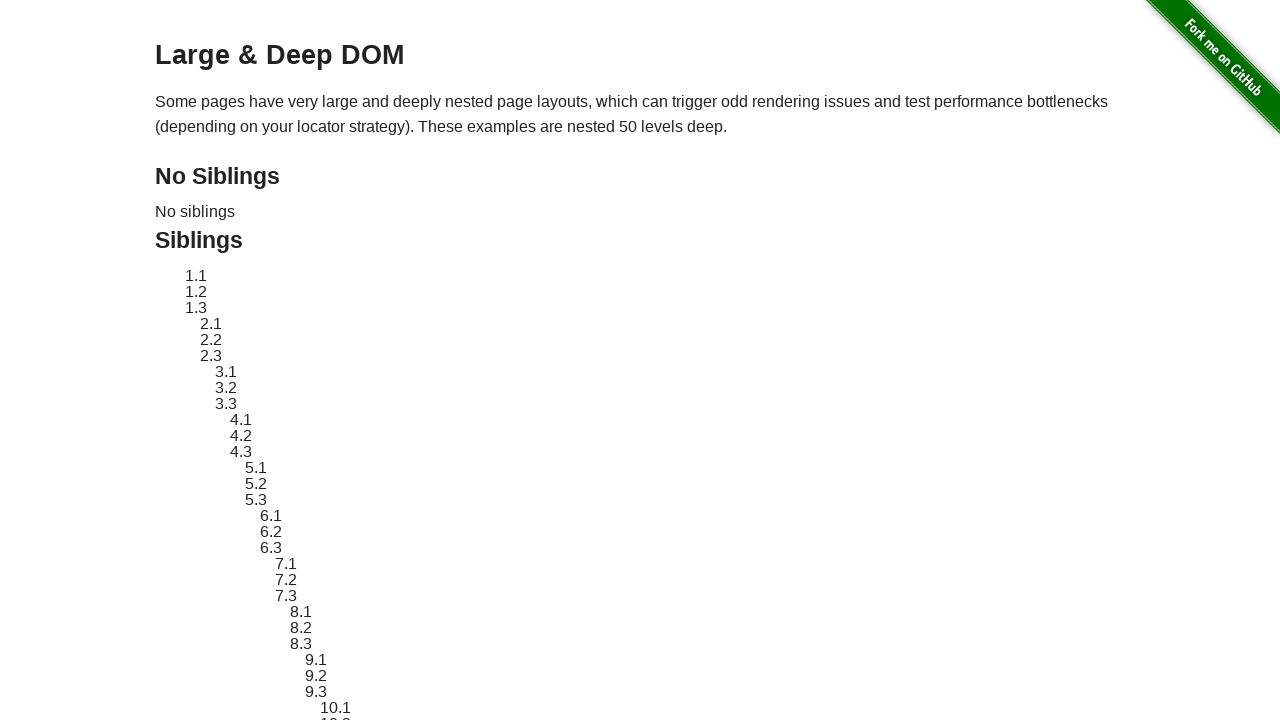

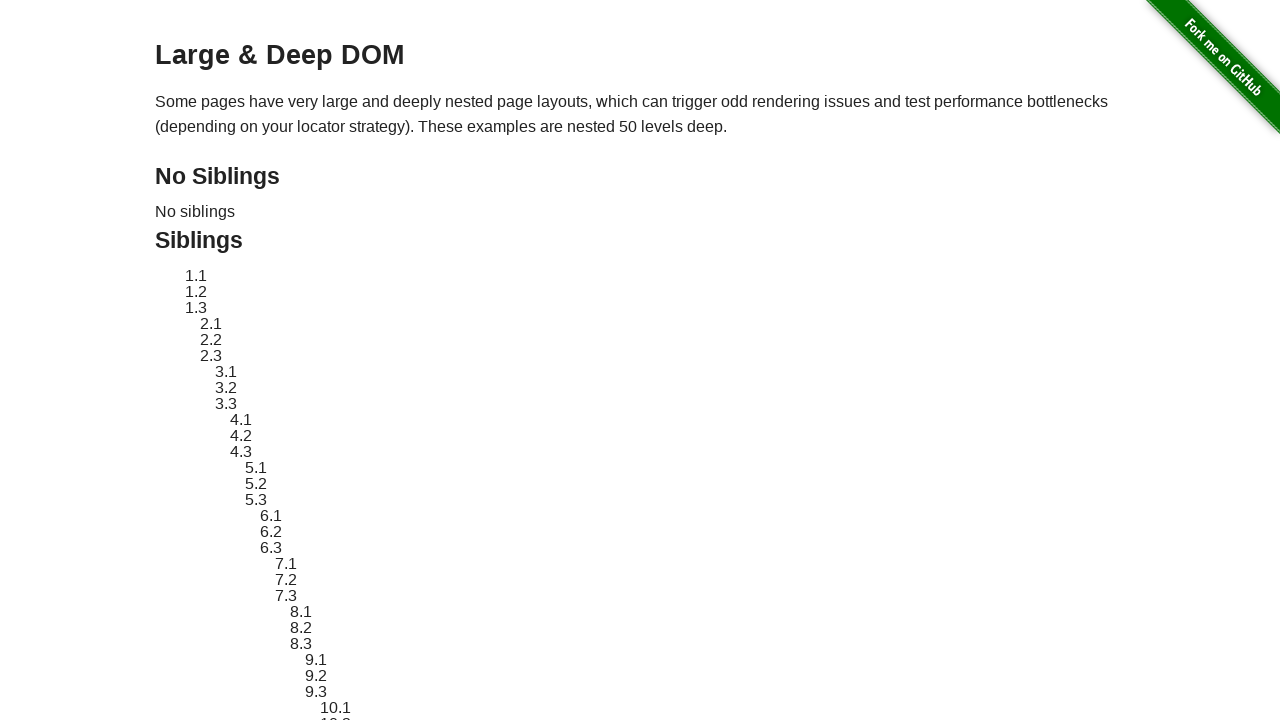